Tests login failure by entering valid username with invalid password and verifying error message appears

Starting URL: https://www.saucedemo.com/

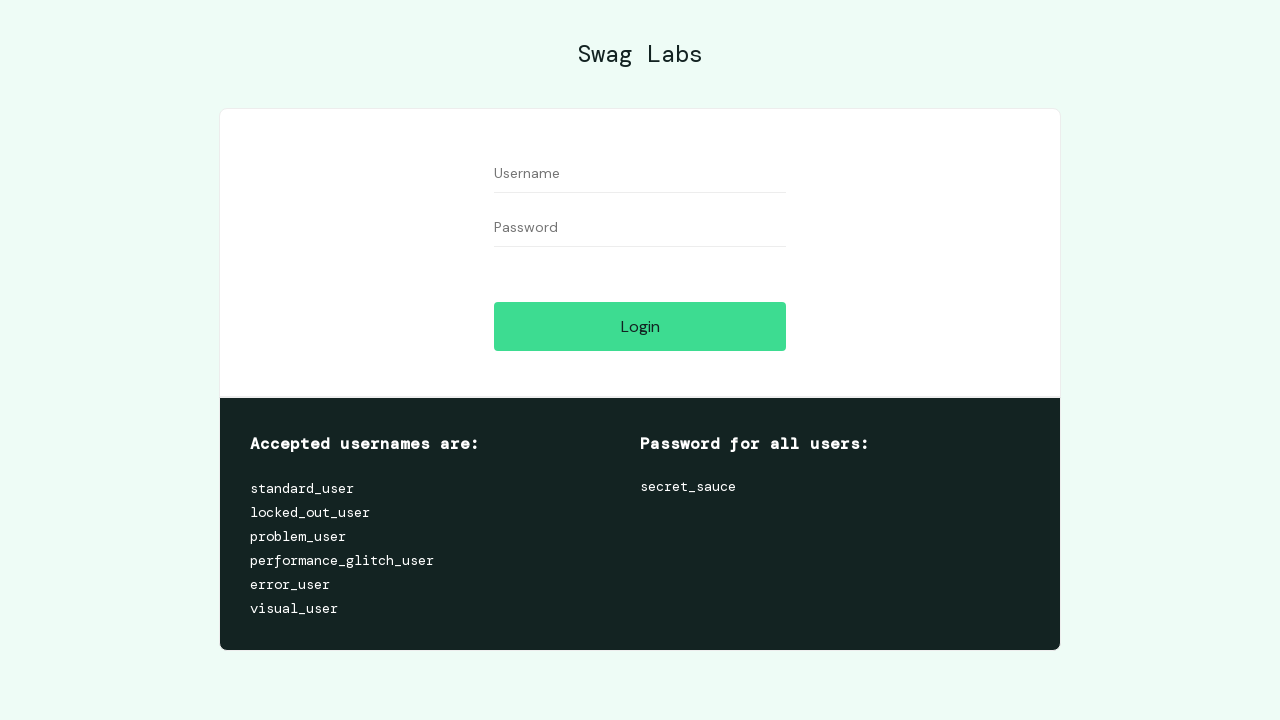

Filled username field with 'standard_user' on input[name='user-name']
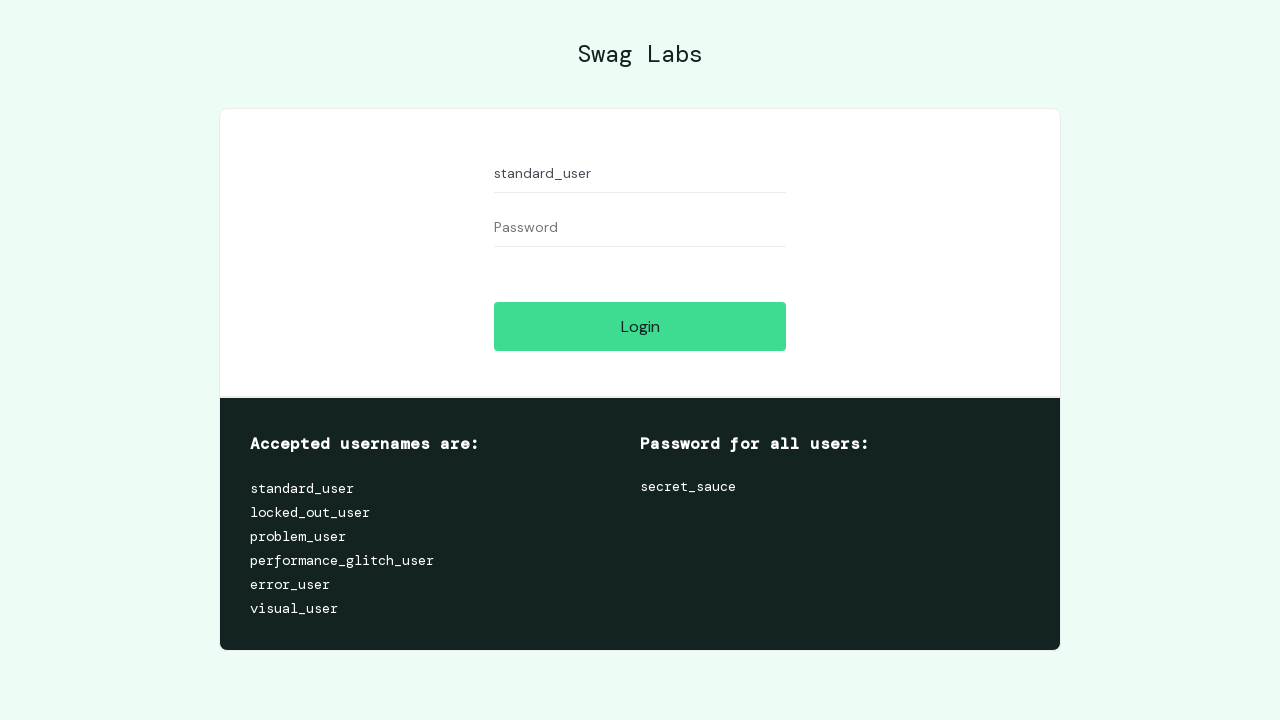

Filled password field with invalid password 'invalid' on input[name='password']
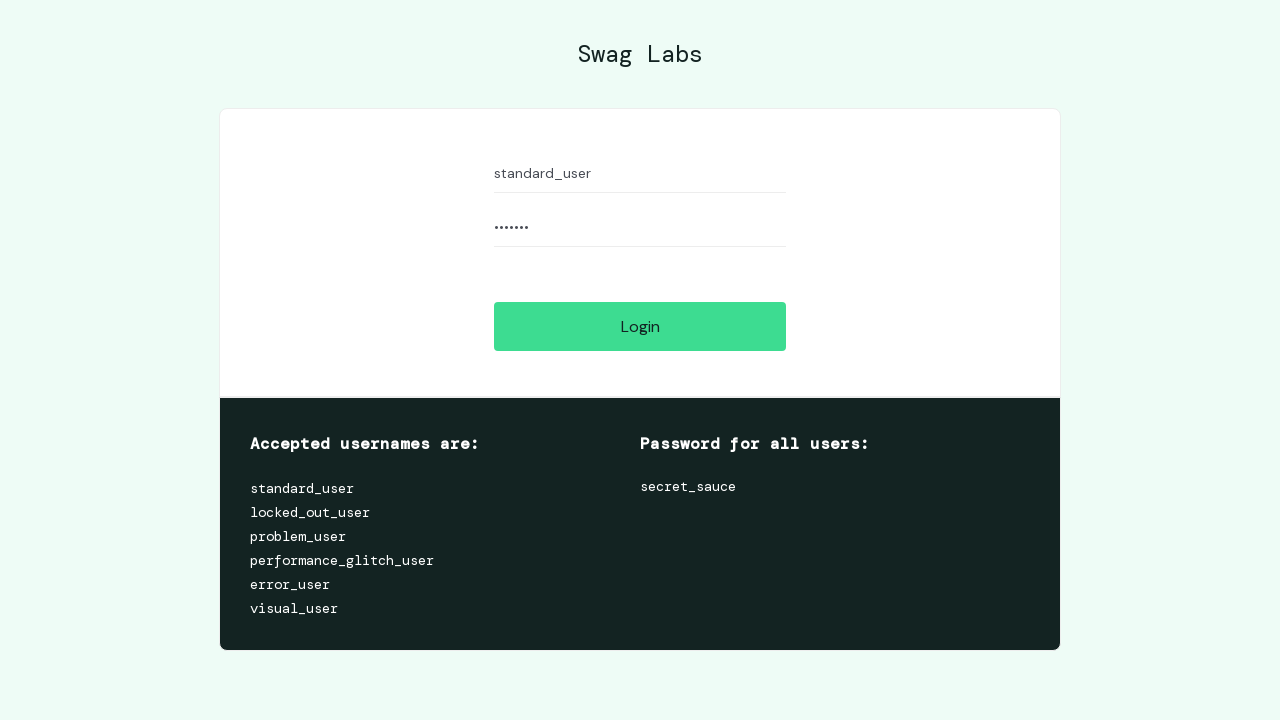

Clicked login button at (640, 326) on #login-button
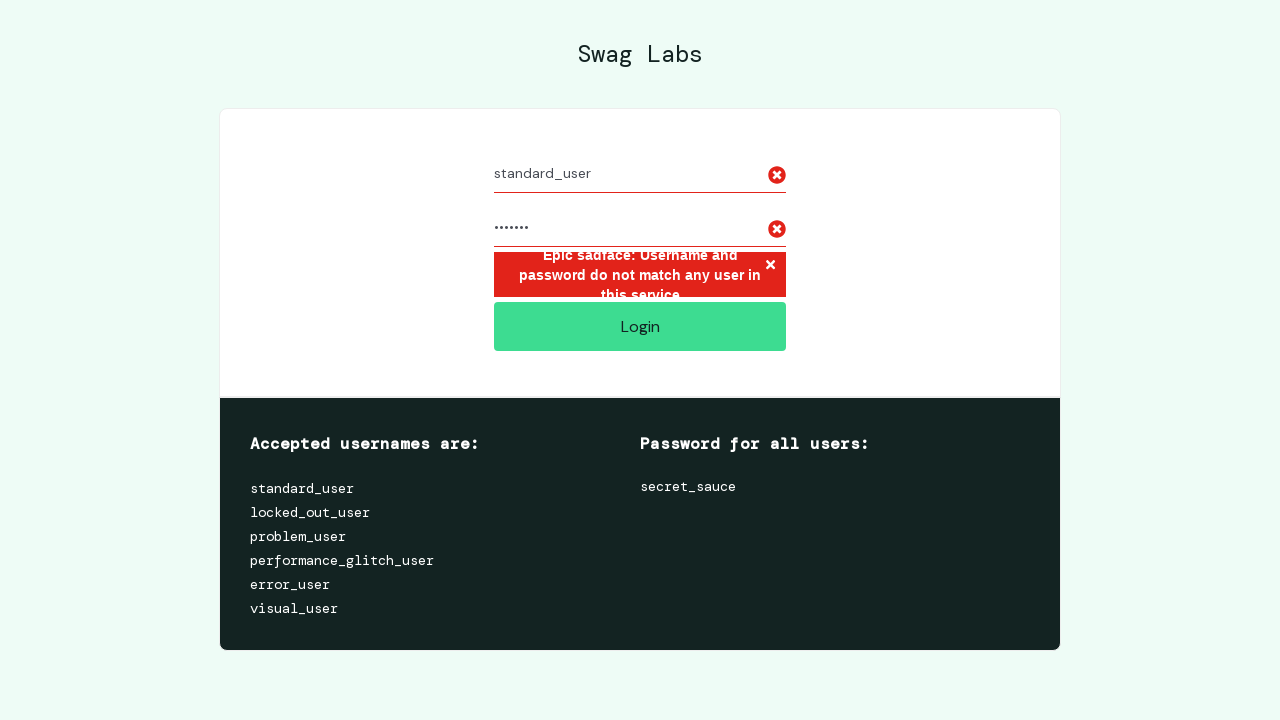

Error message container loaded
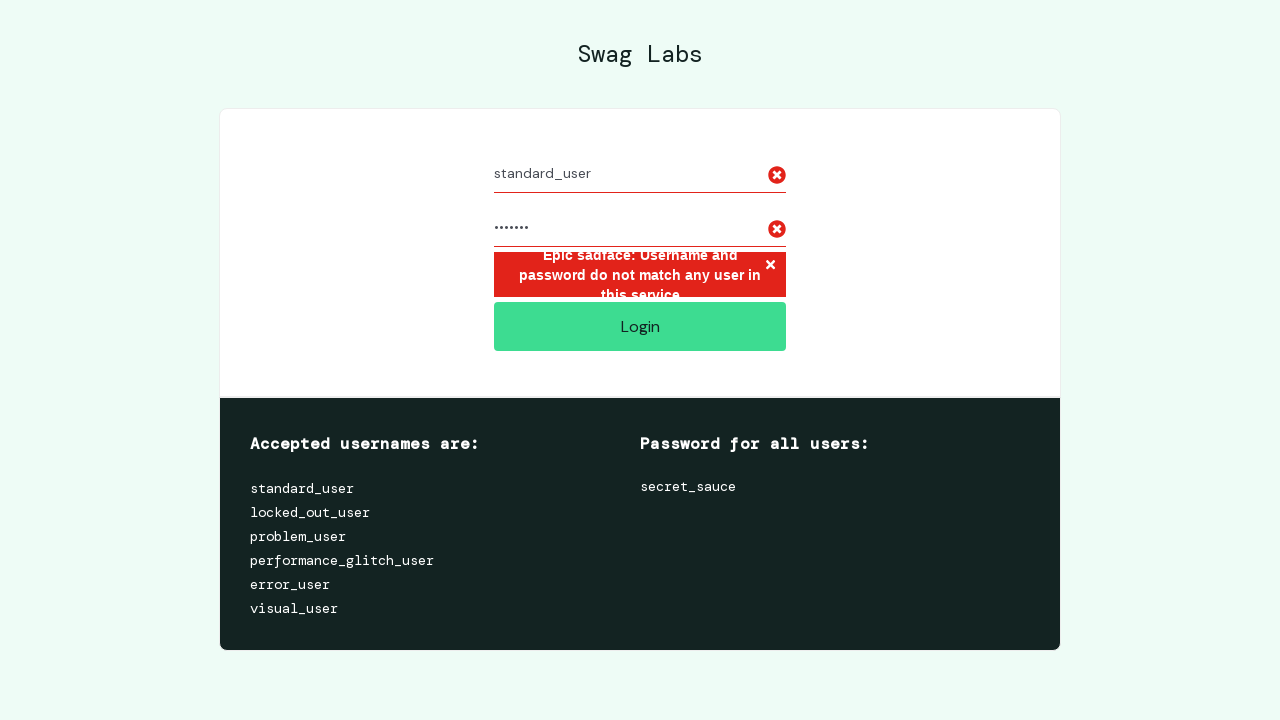

Verified error message contains 'Epic sadface'
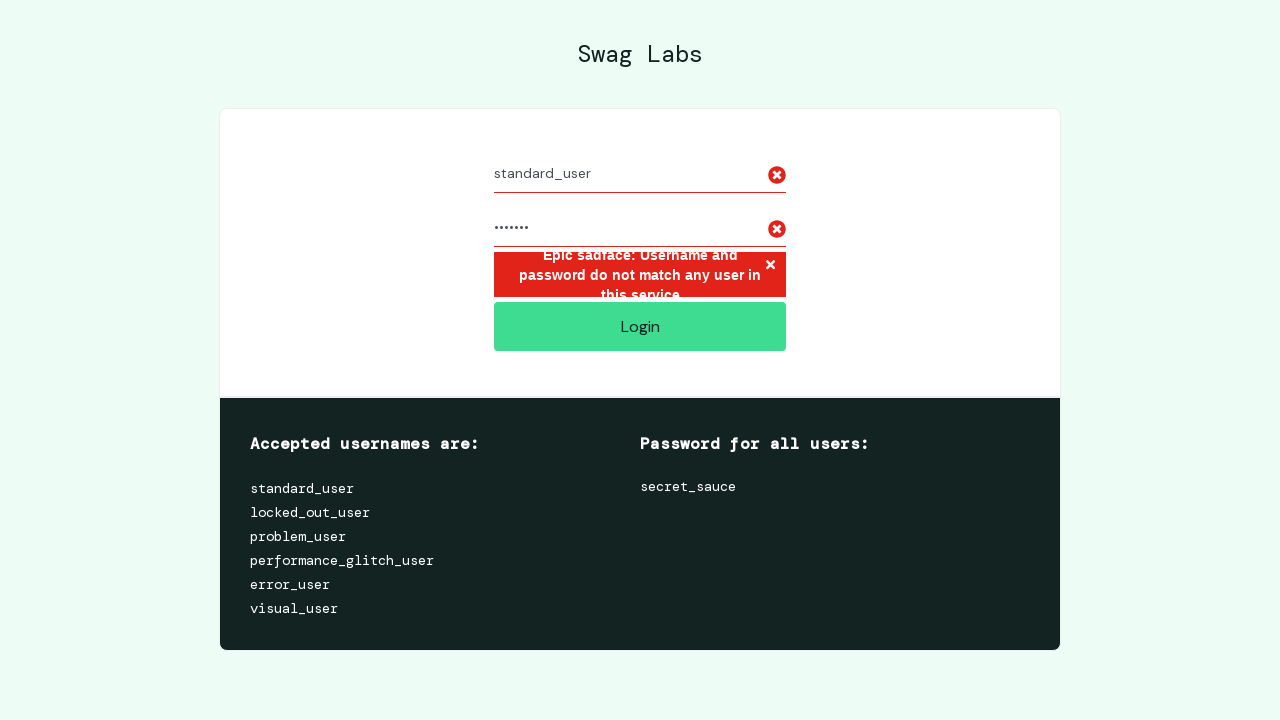

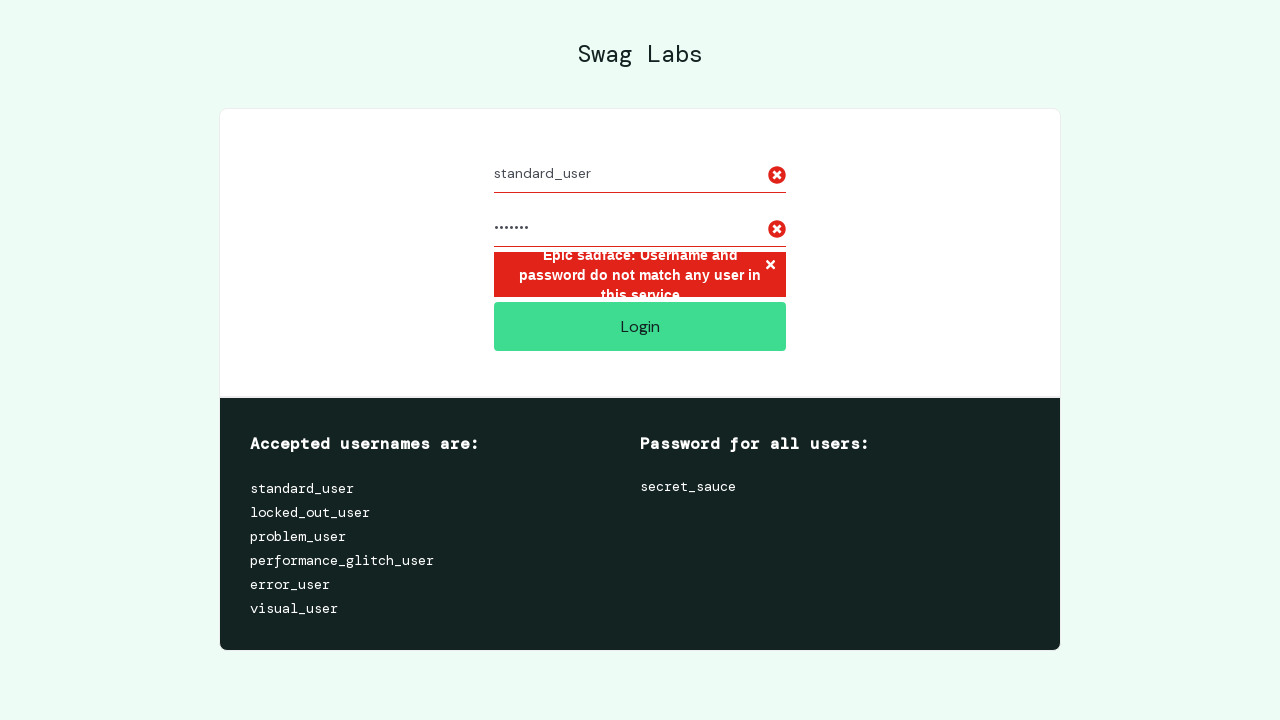